Tests double-click mouse action on a button element on a test automation practice page

Starting URL: https://testautomationpractice.blogspot.com/

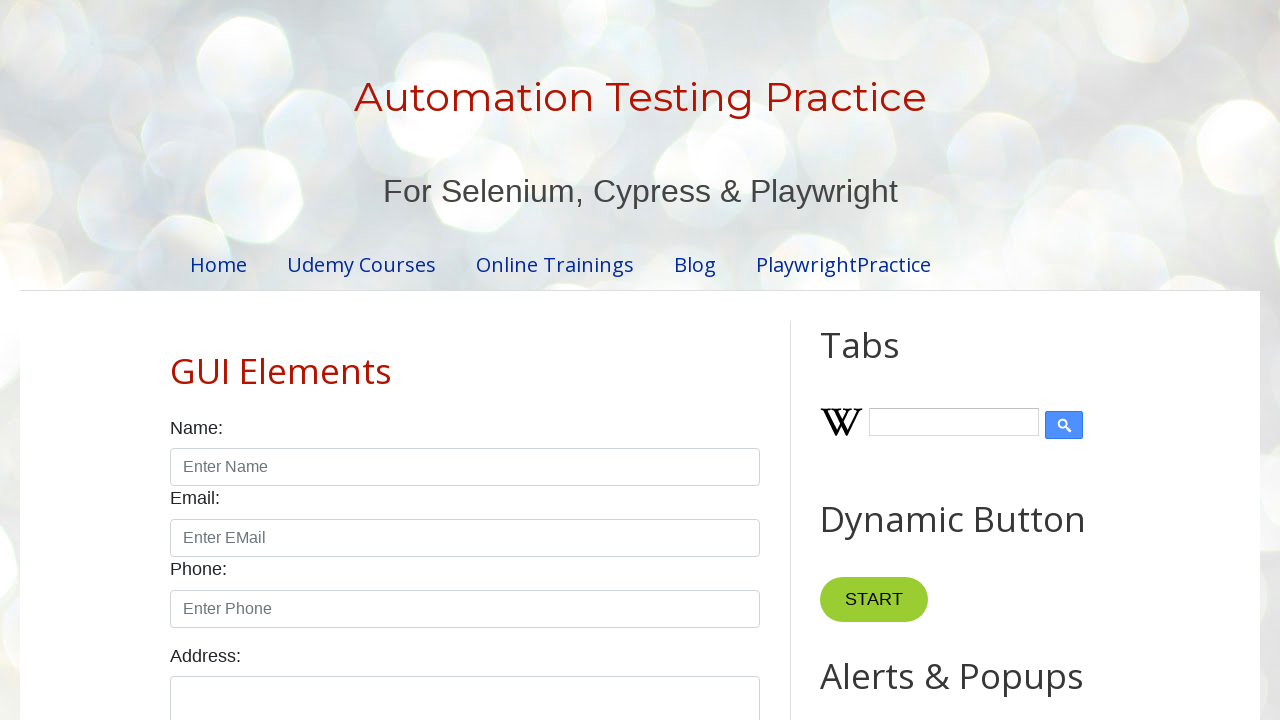

Waited for double-click button to be visible
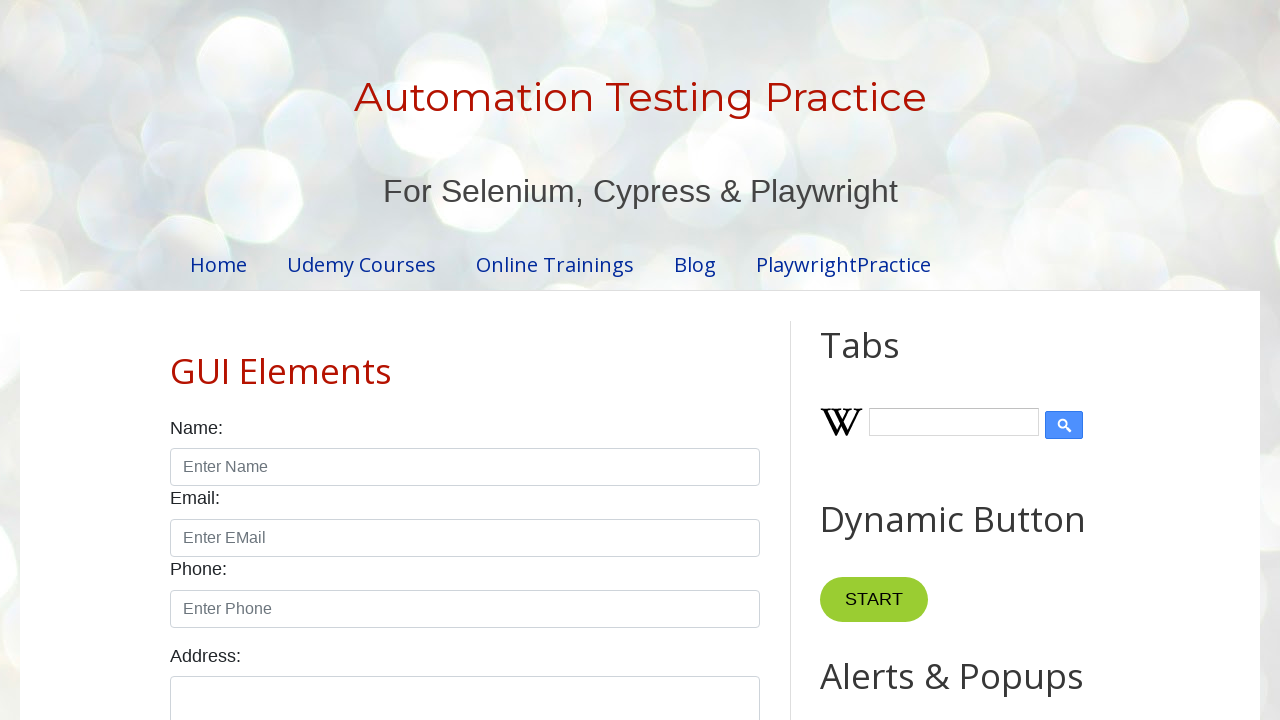

Performed double-click on the button element at (885, 360) on xpath=//*[@id='HTML10']/div[1]/button
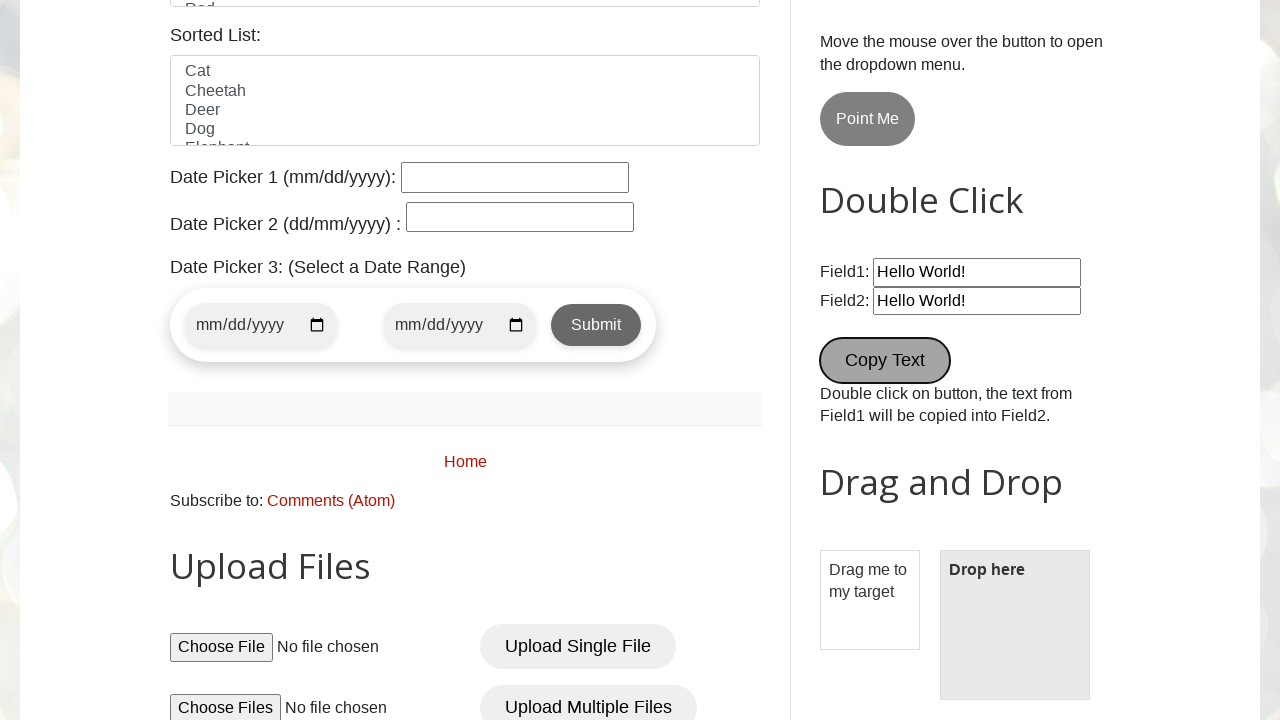

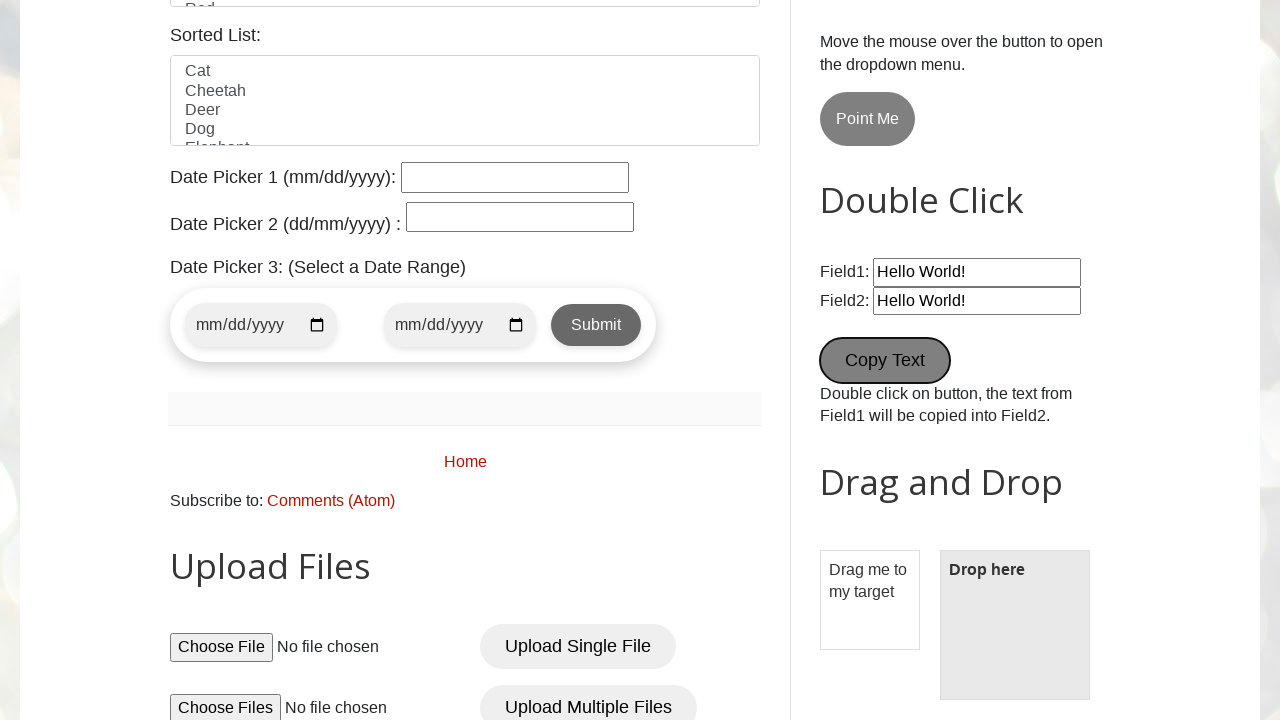